Tests hover functionality by moving the mouse over an avatar element and verifying that the caption (additional user information) becomes visible.

Starting URL: http://the-internet.herokuapp.com/hovers

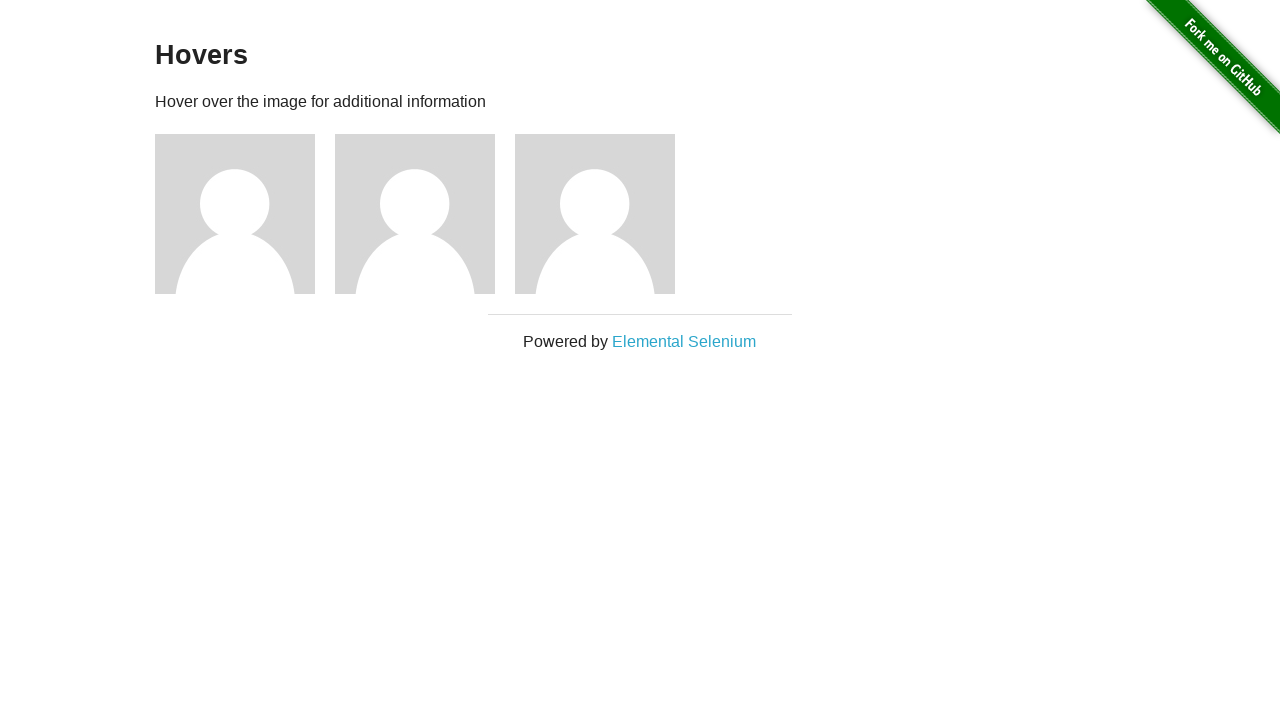

Located the first avatar figure element
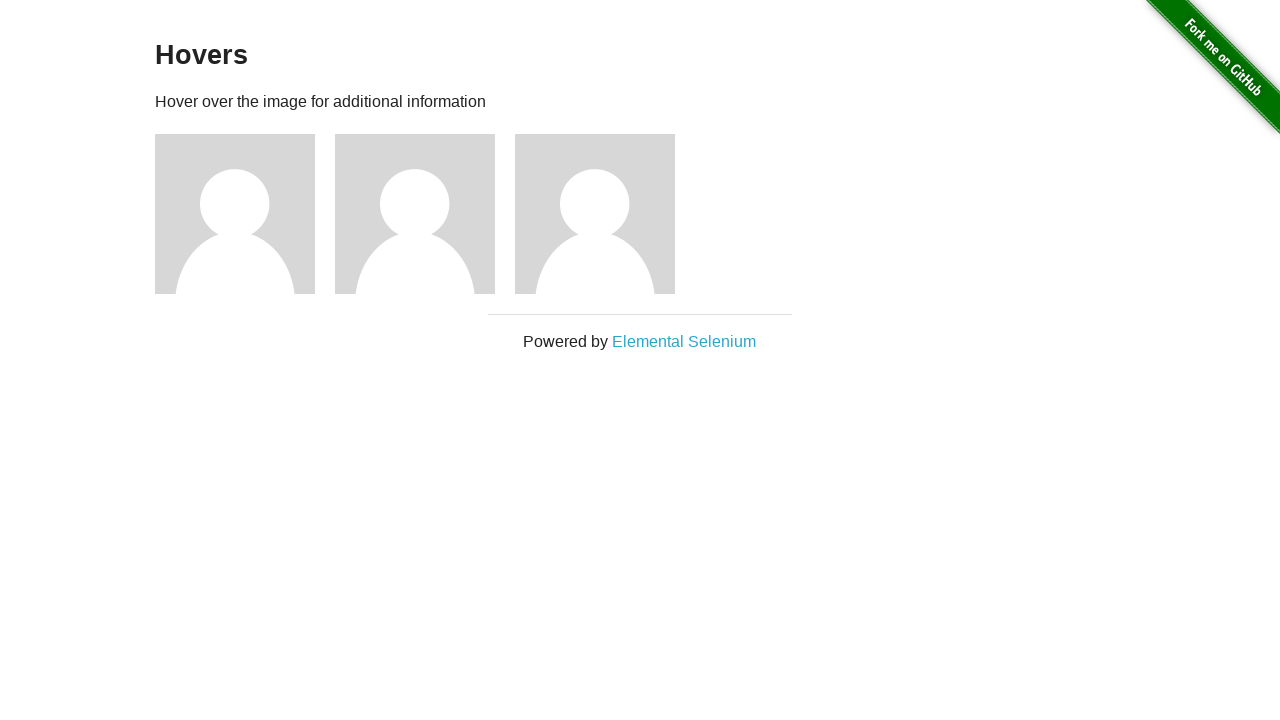

Hovered over the avatar element at (245, 214) on .figure >> nth=0
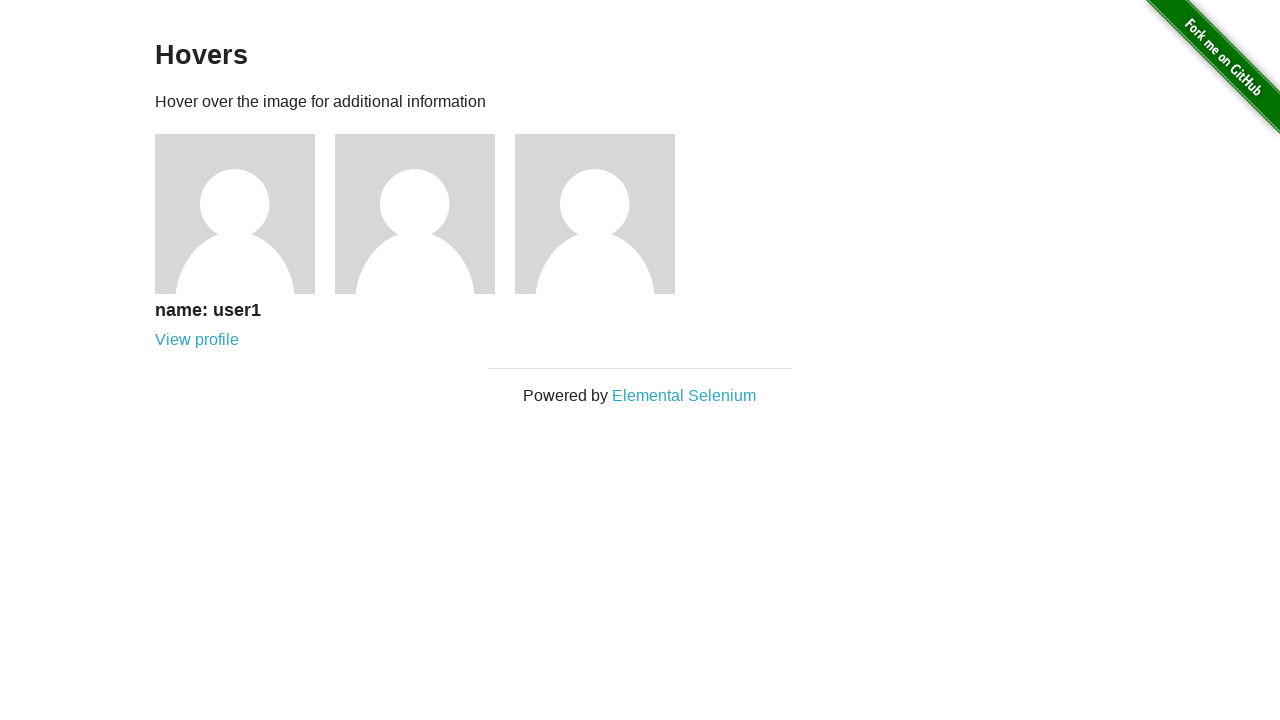

Located the caption element
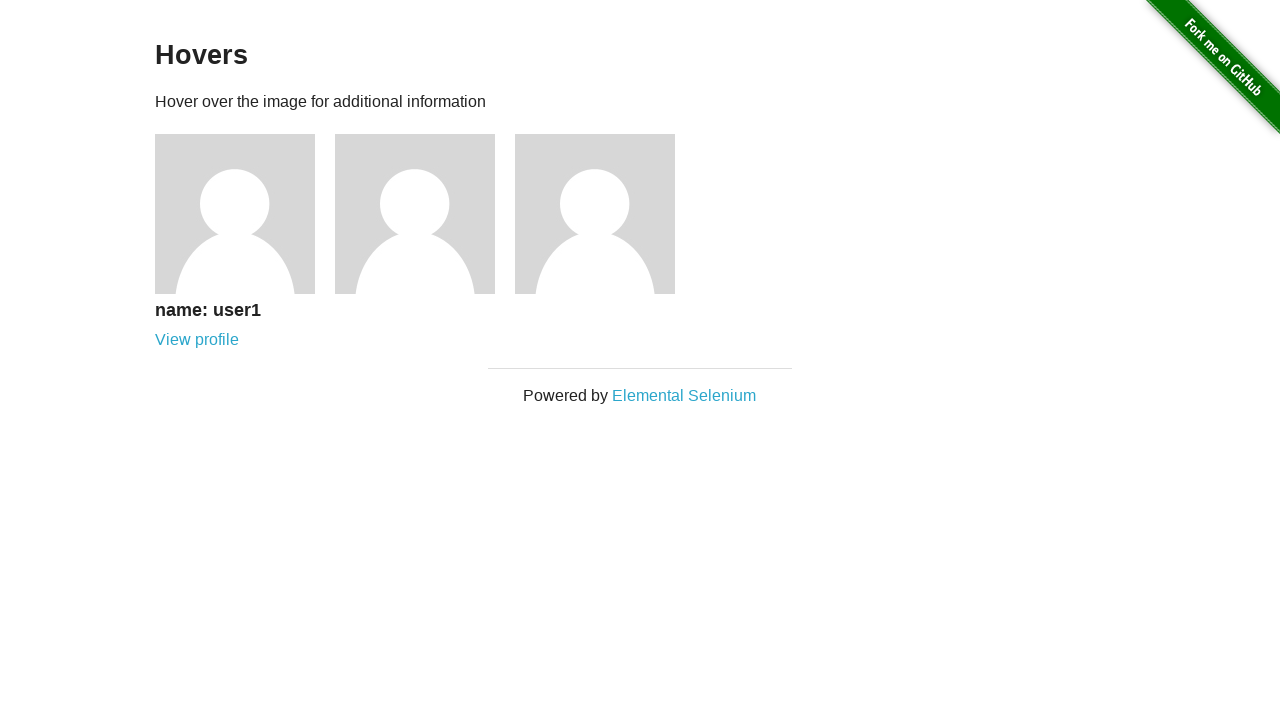

Caption became visible on hover
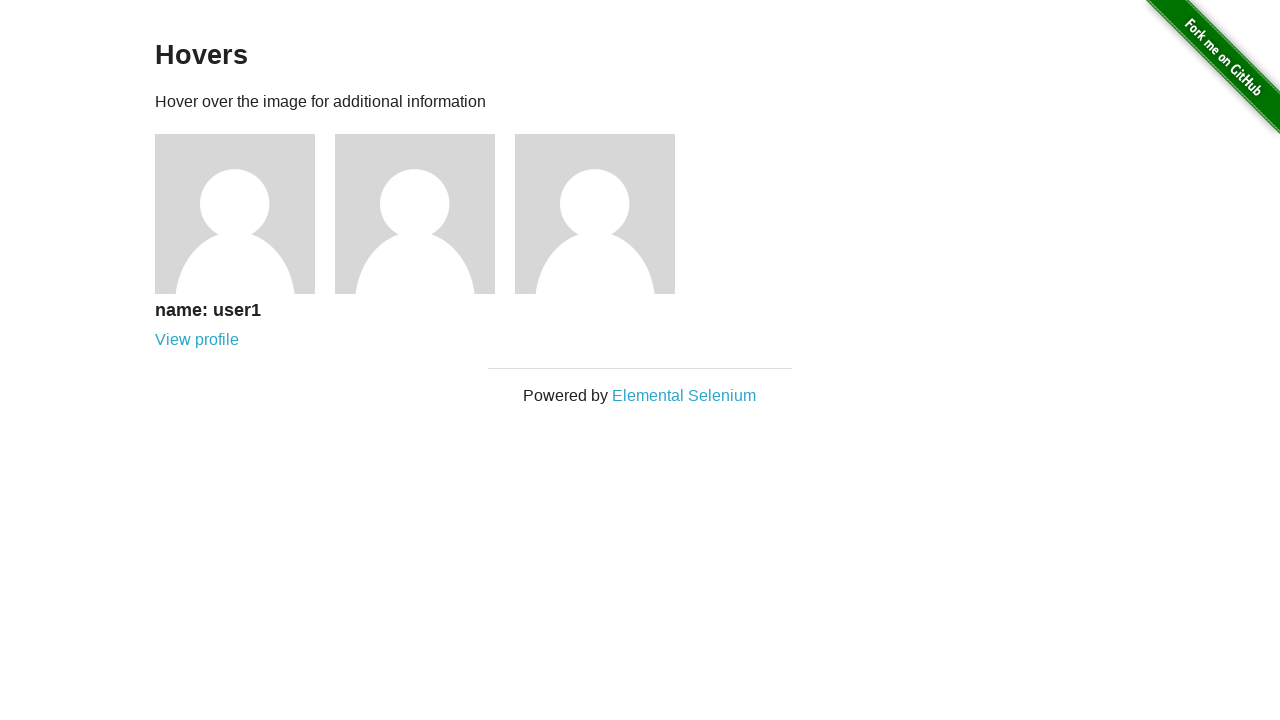

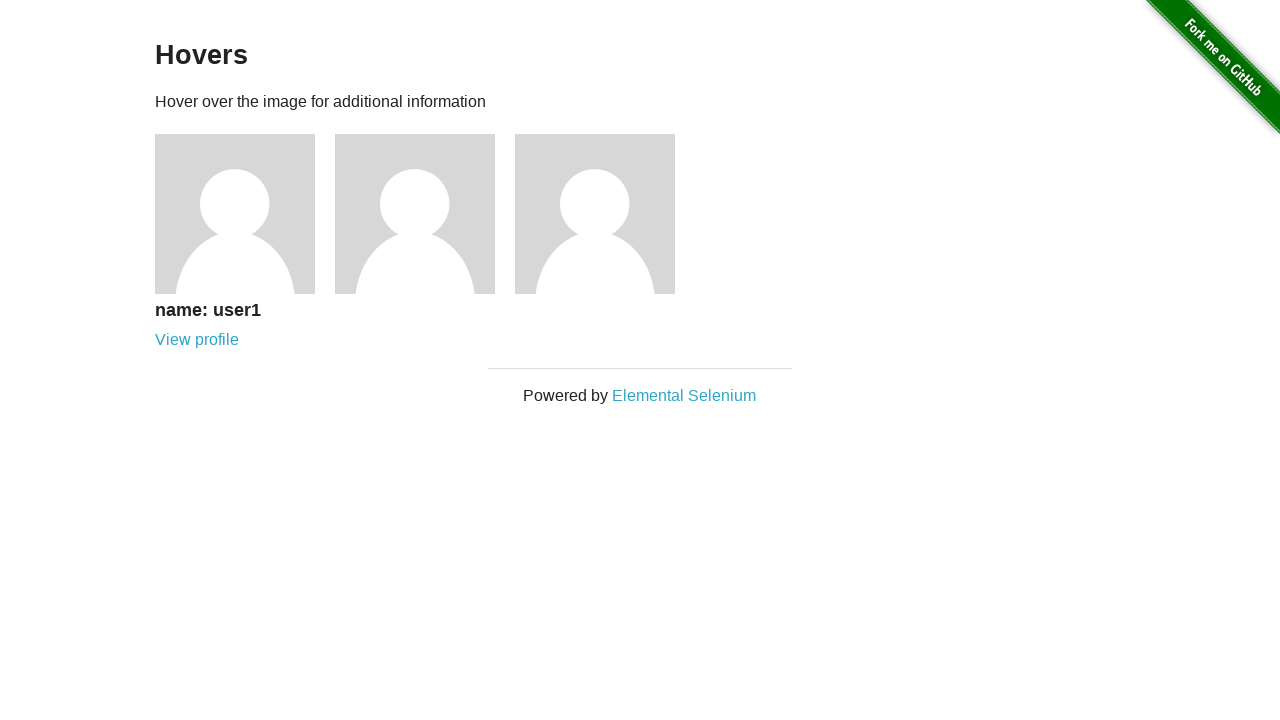